Navigates to the DemoQA homepage and verifies that the header logo/icon image element is present on the page.

Starting URL: https://demoqa.com

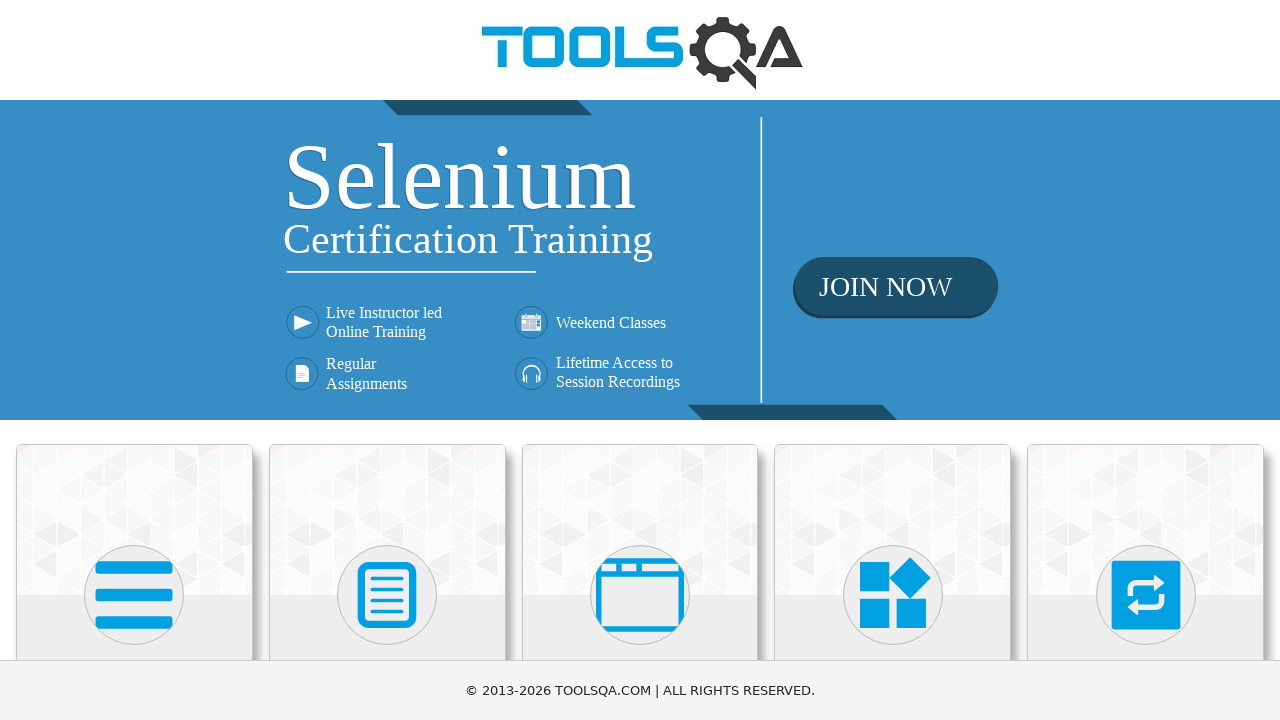

Navigated to DemoQA homepage
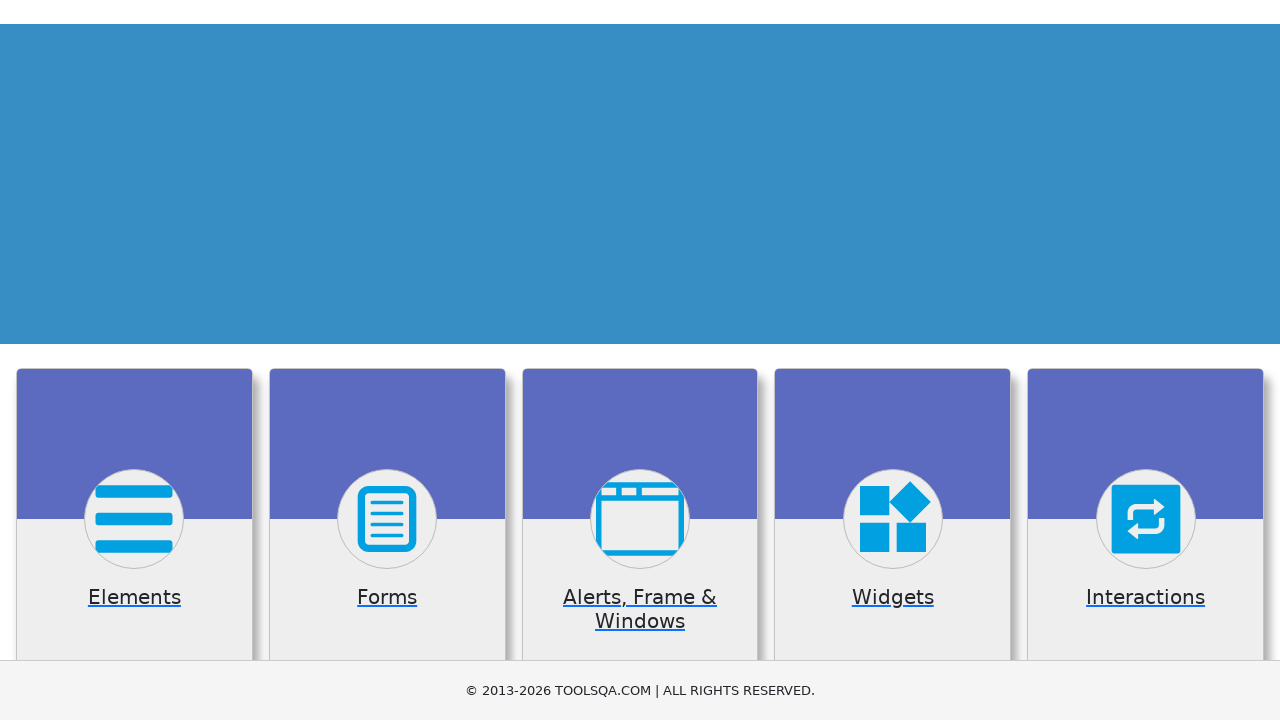

Header logo/icon image element is present on the page
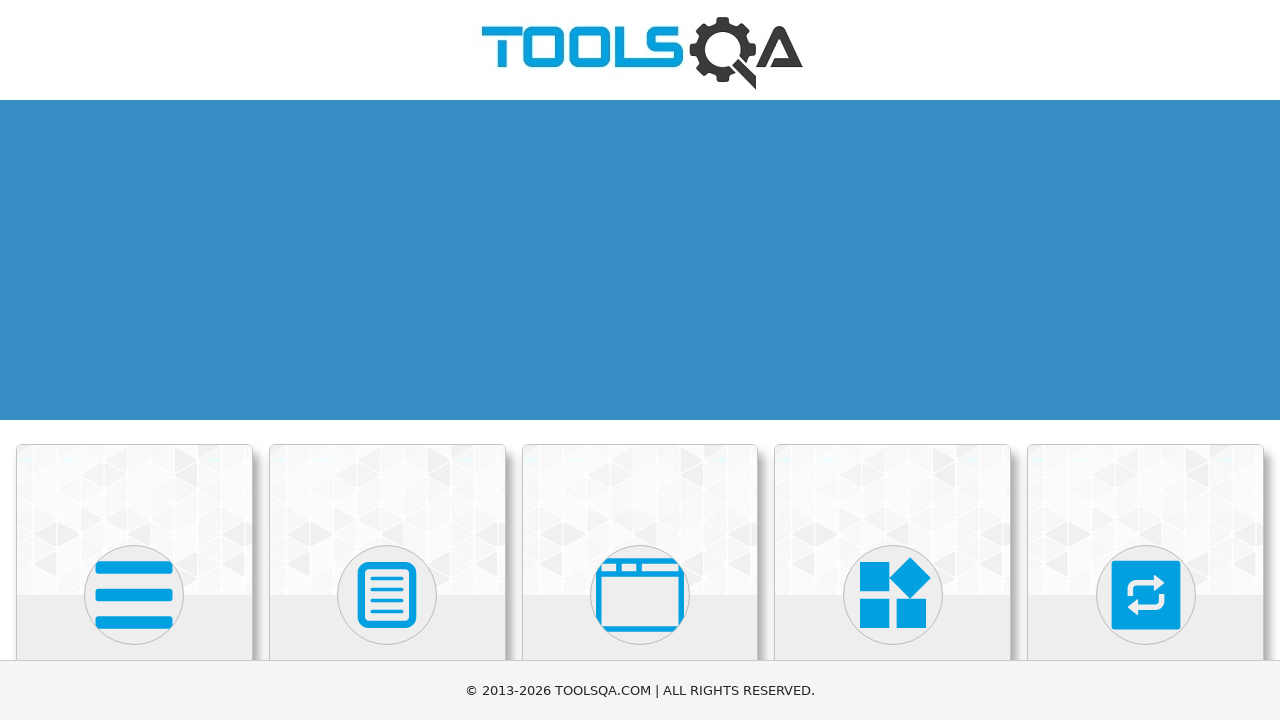

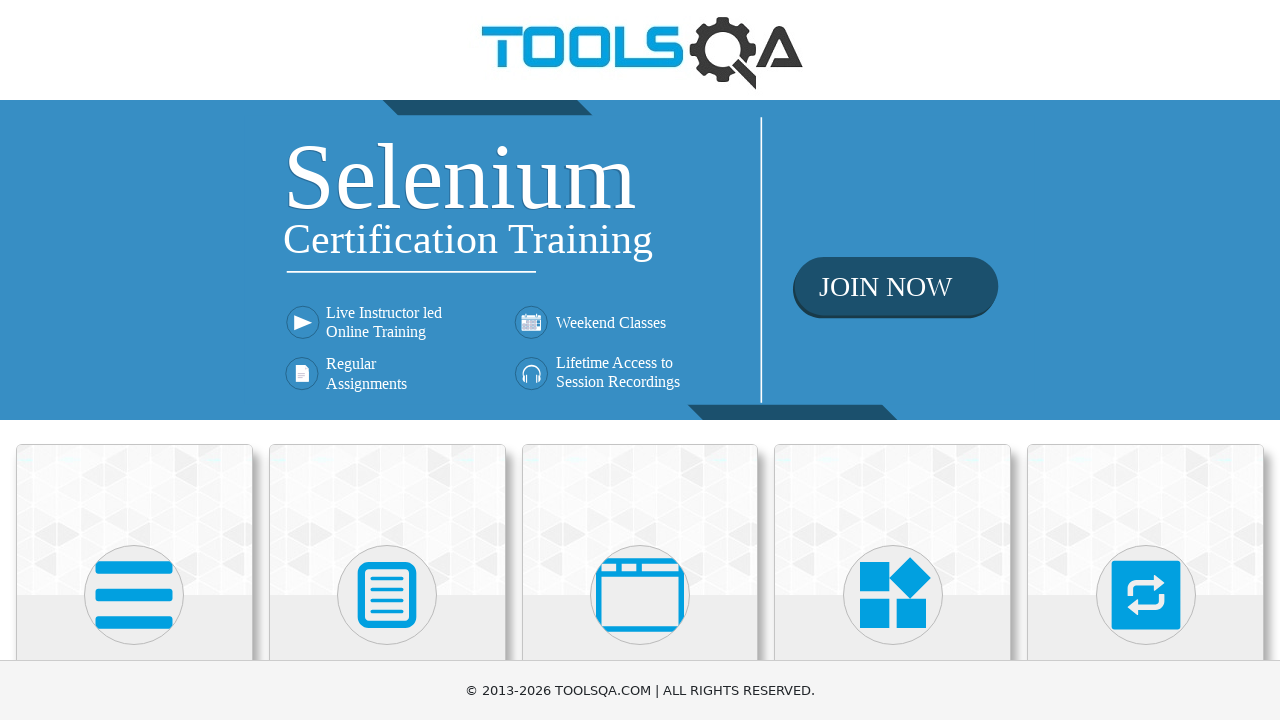